Navigates to SENAI Mogi das Cruzes website and verifies the page loads

Starting URL: https://sp.senai.br/unidade/mogidascruzes/

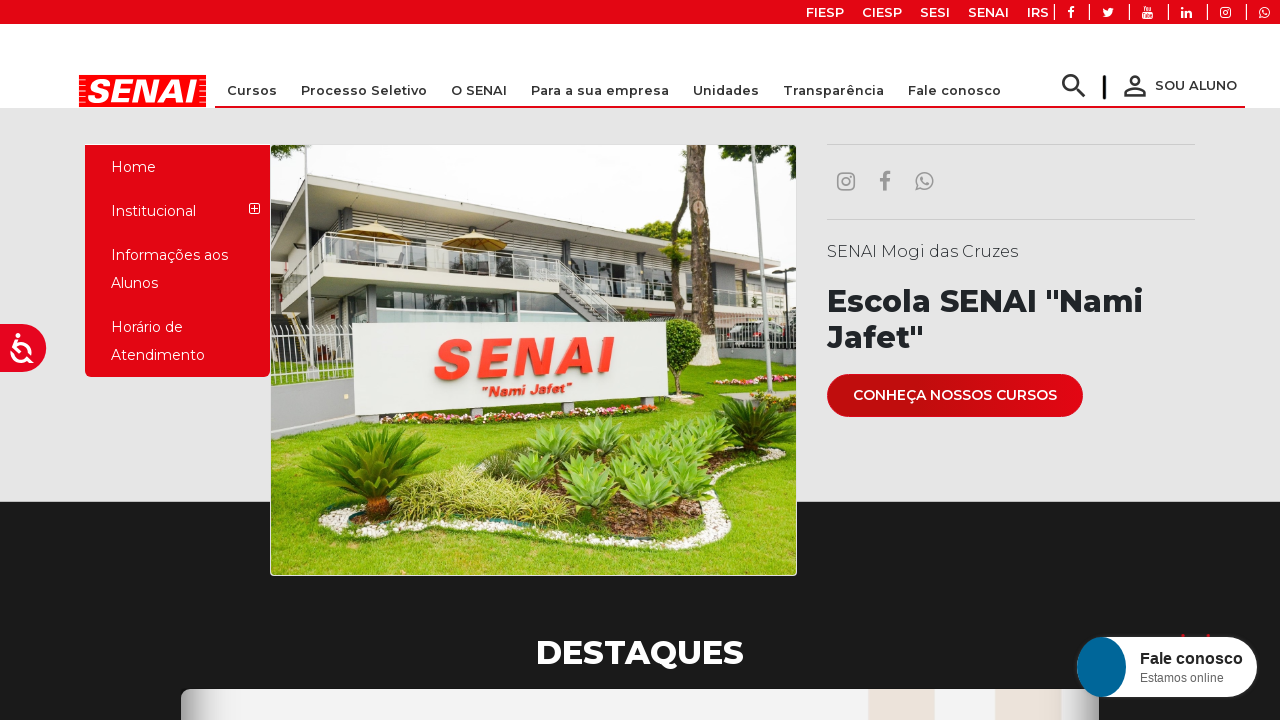

Waited for SENAI Mogi das Cruzes page to load (domcontentloaded)
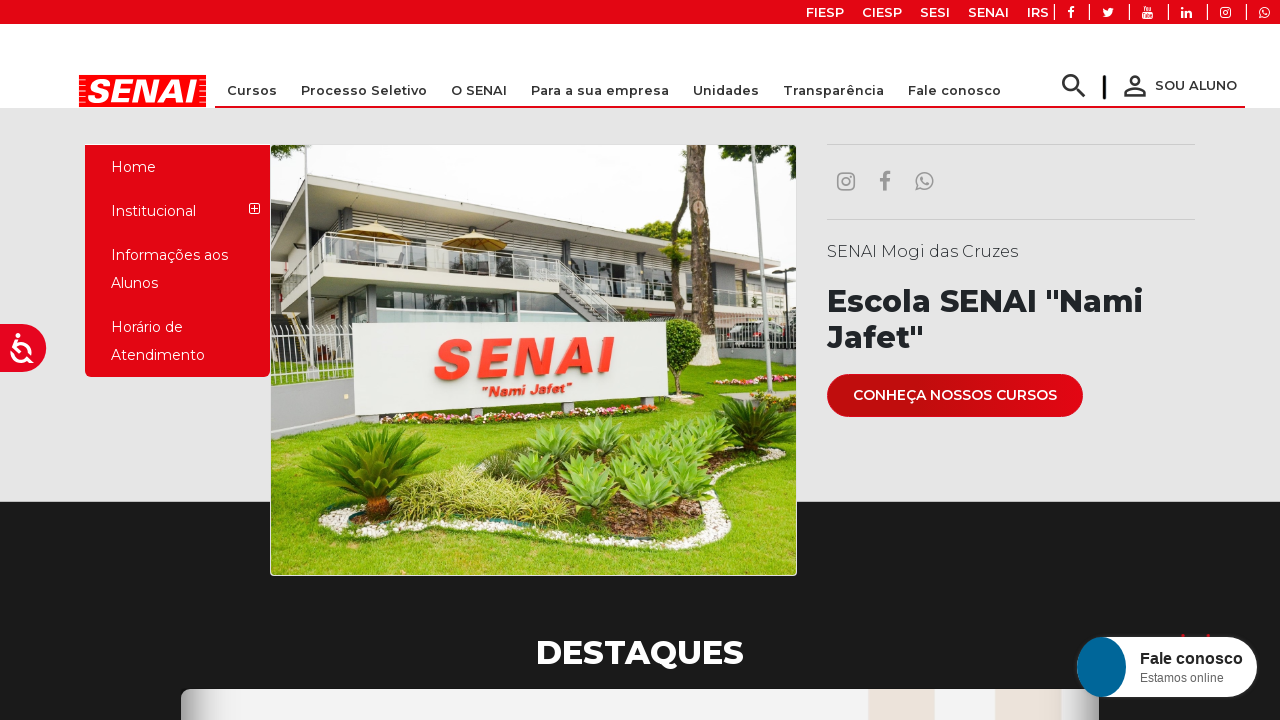

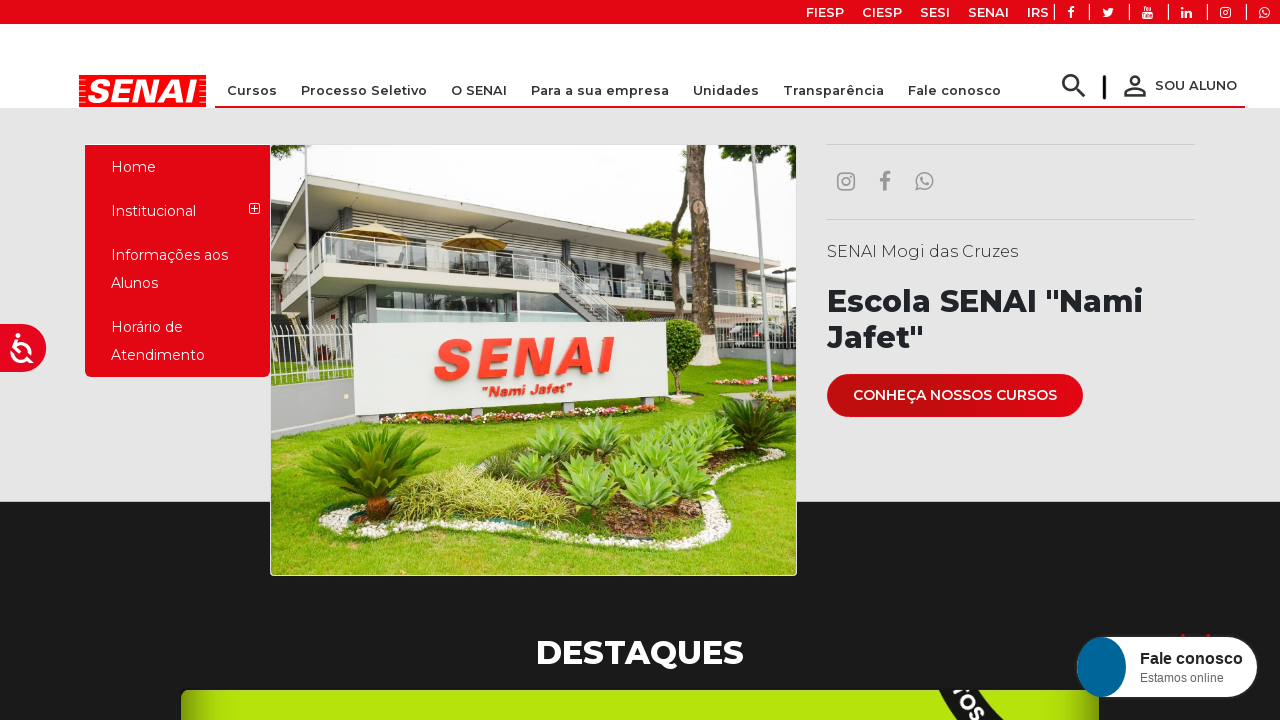